Tests form interaction by filling name fields and clicking buttons to verify text changes and count increments

Starting URL: https://wcaquino.me/cypress/componentes.html

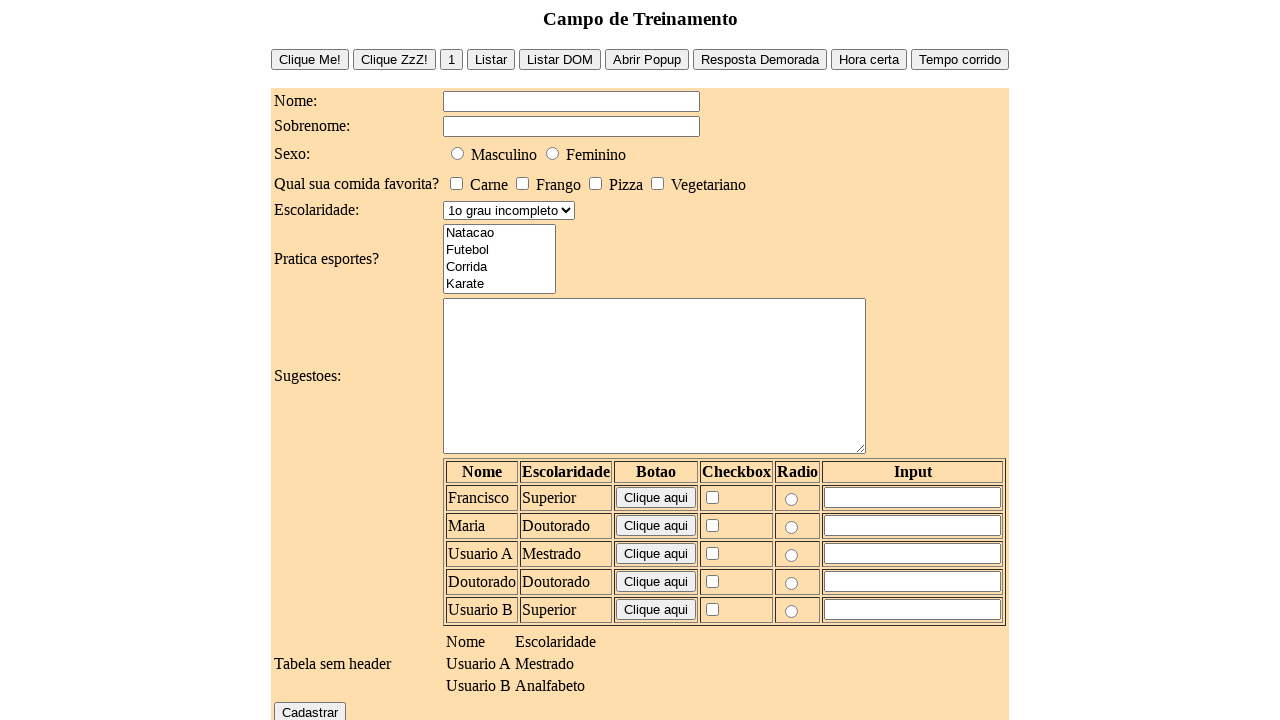

Filled name field with 'David' on #formNome
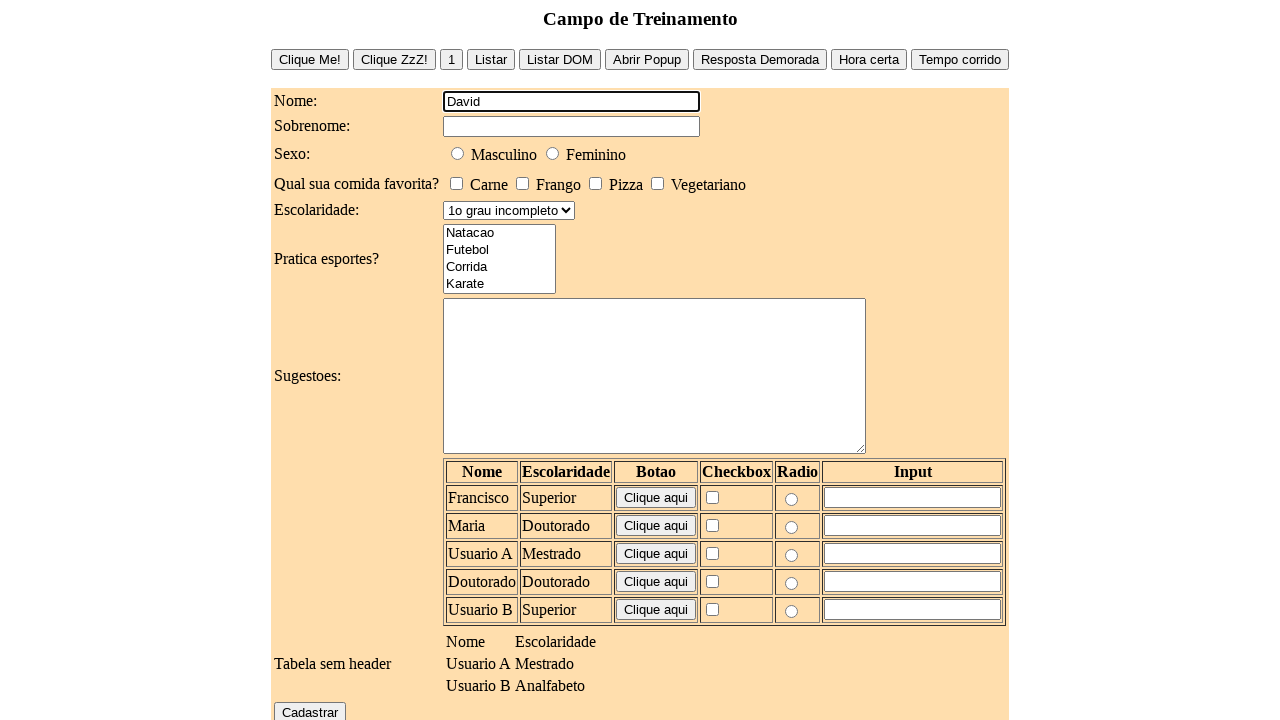

Filled surname field with 'Brandão' on #formSobrenome
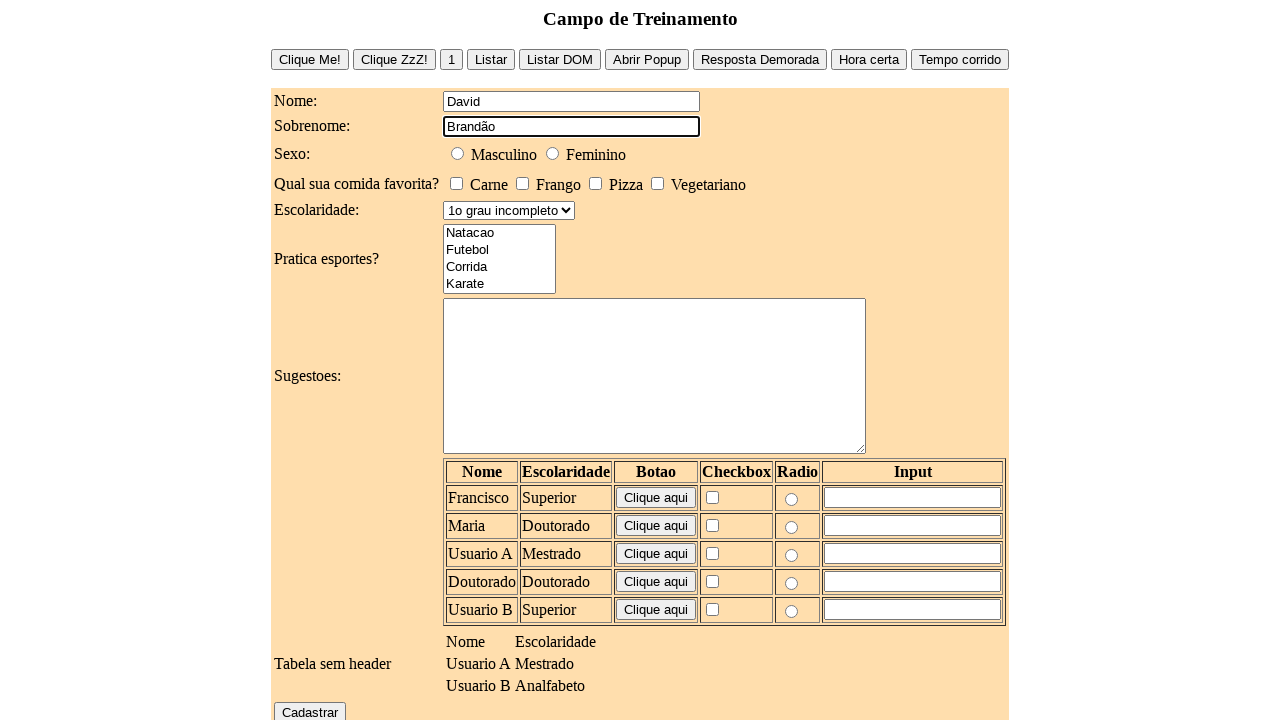

Clicked the simple button at (310, 59) on #buttonSimple
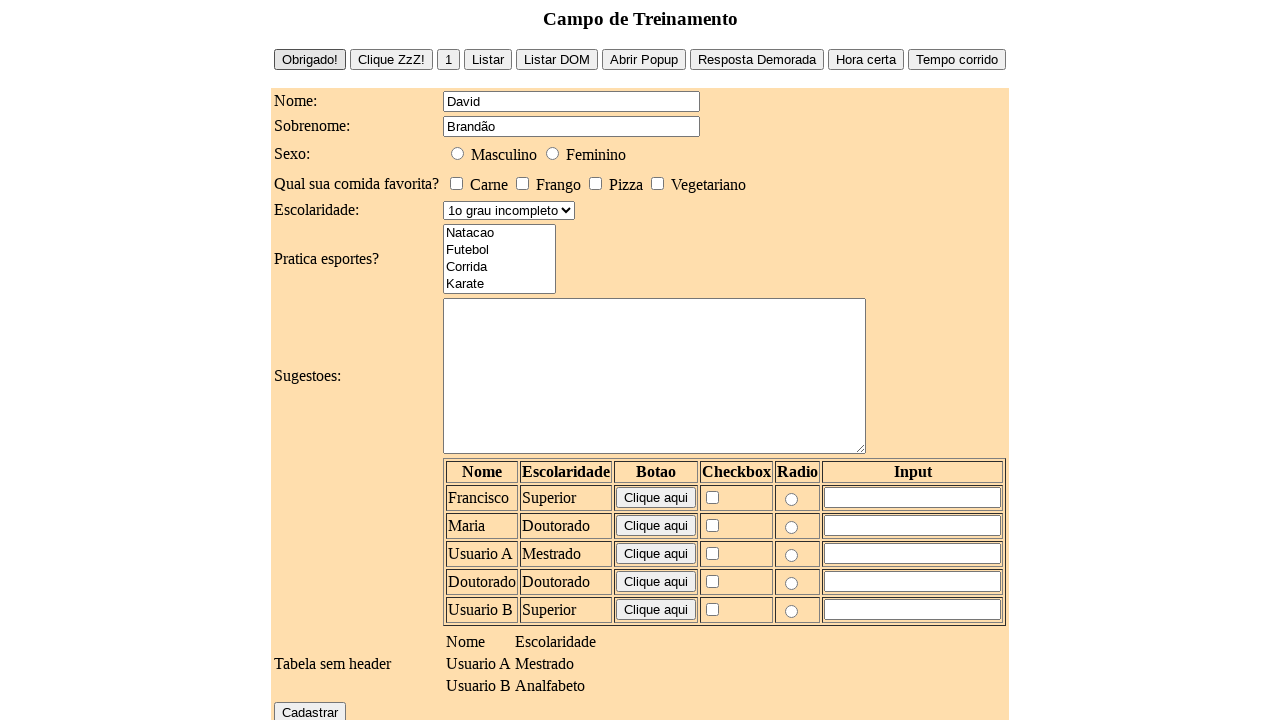

Clicked the count button (iteration 1/5) at (448, 59) on #buttonCount
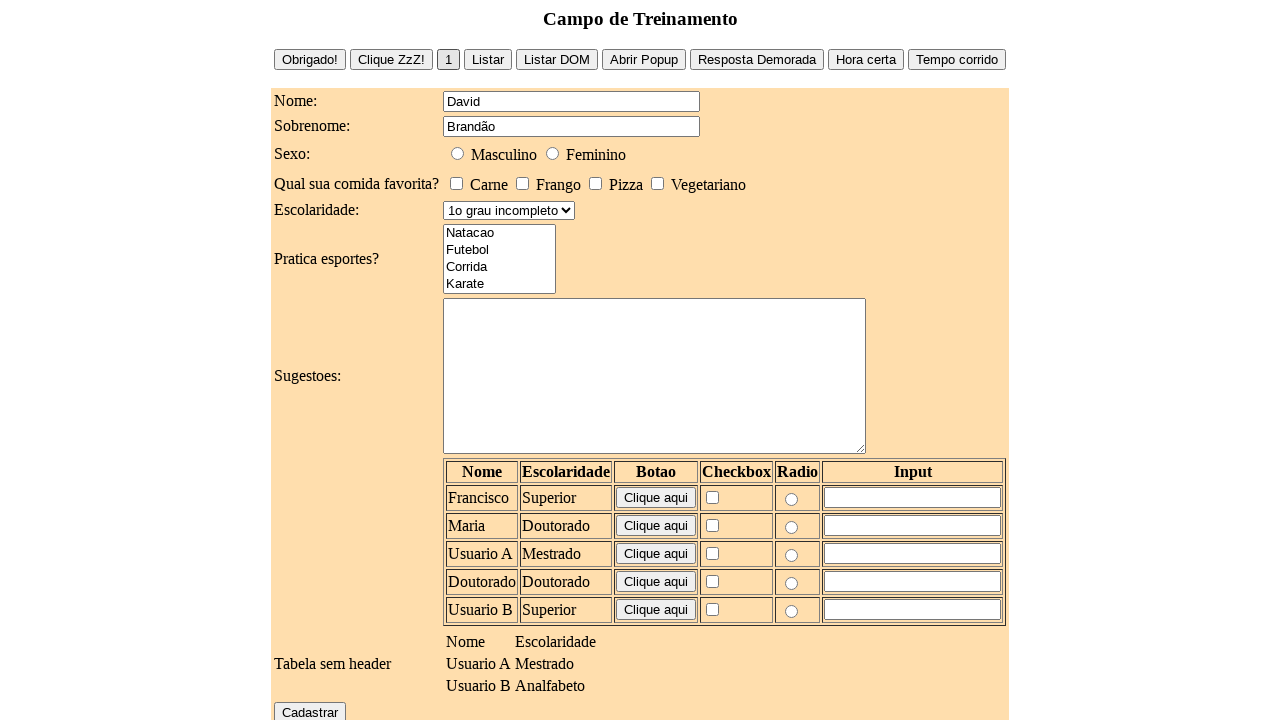

Clicked the count button (iteration 2/5) at (448, 59) on #buttonCount
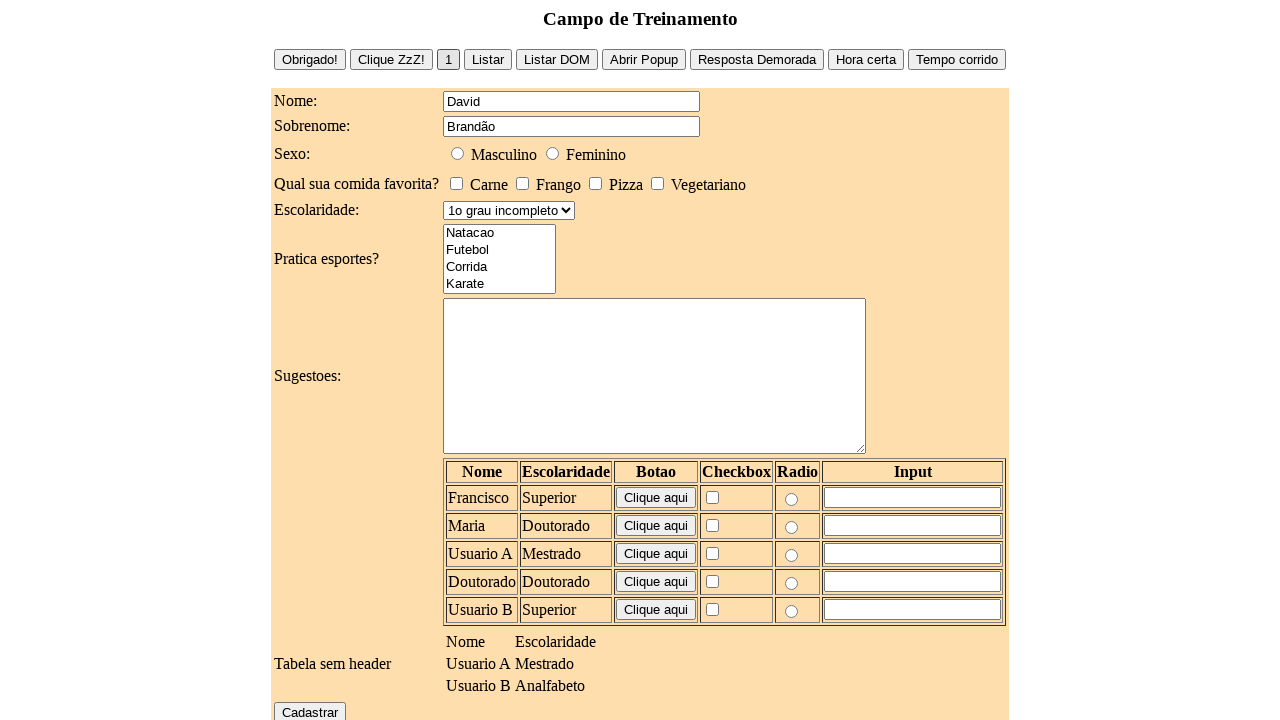

Clicked the count button (iteration 3/5) at (448, 59) on #buttonCount
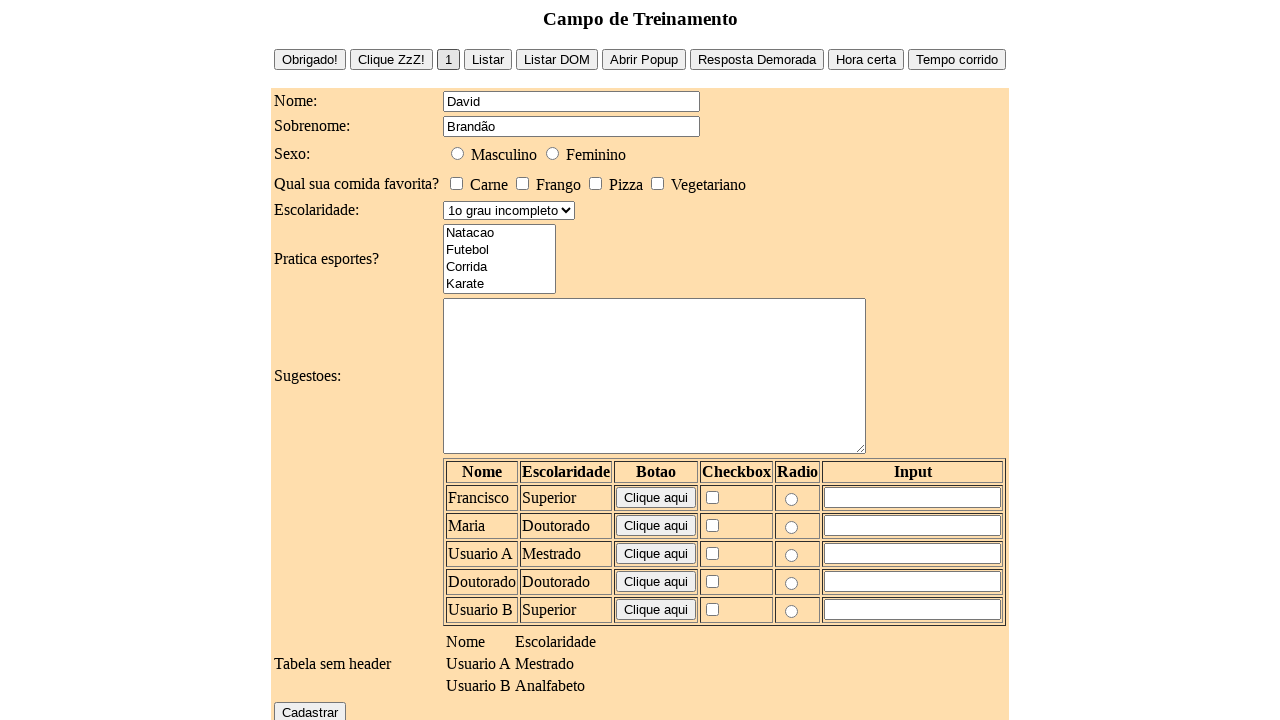

Clicked the count button (iteration 4/5) at (448, 59) on #buttonCount
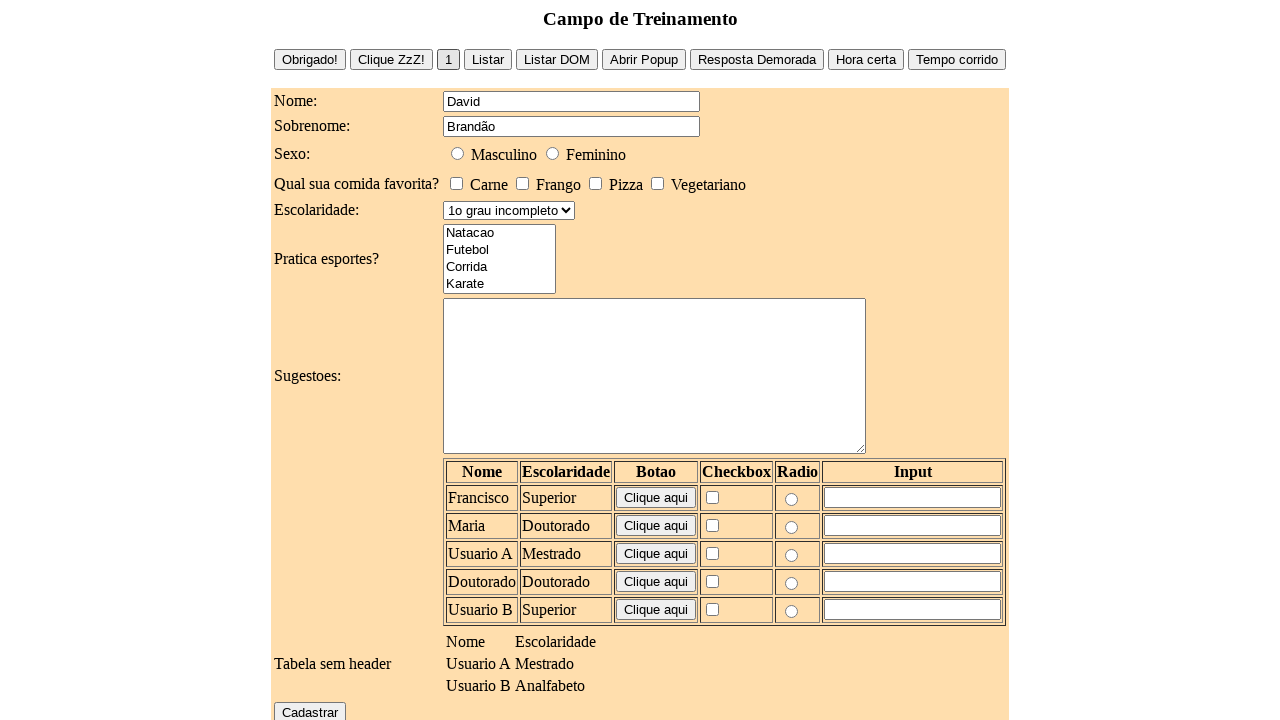

Clicked the count button (iteration 5/5) at (448, 59) on #buttonCount
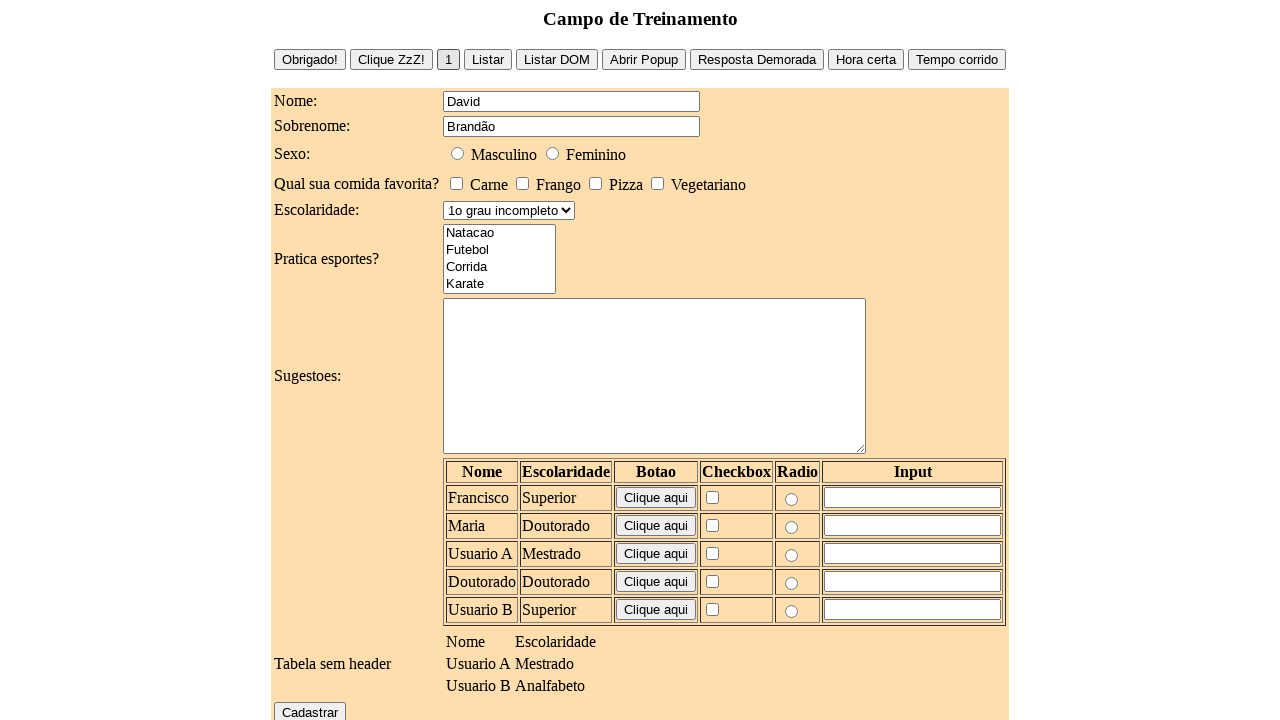

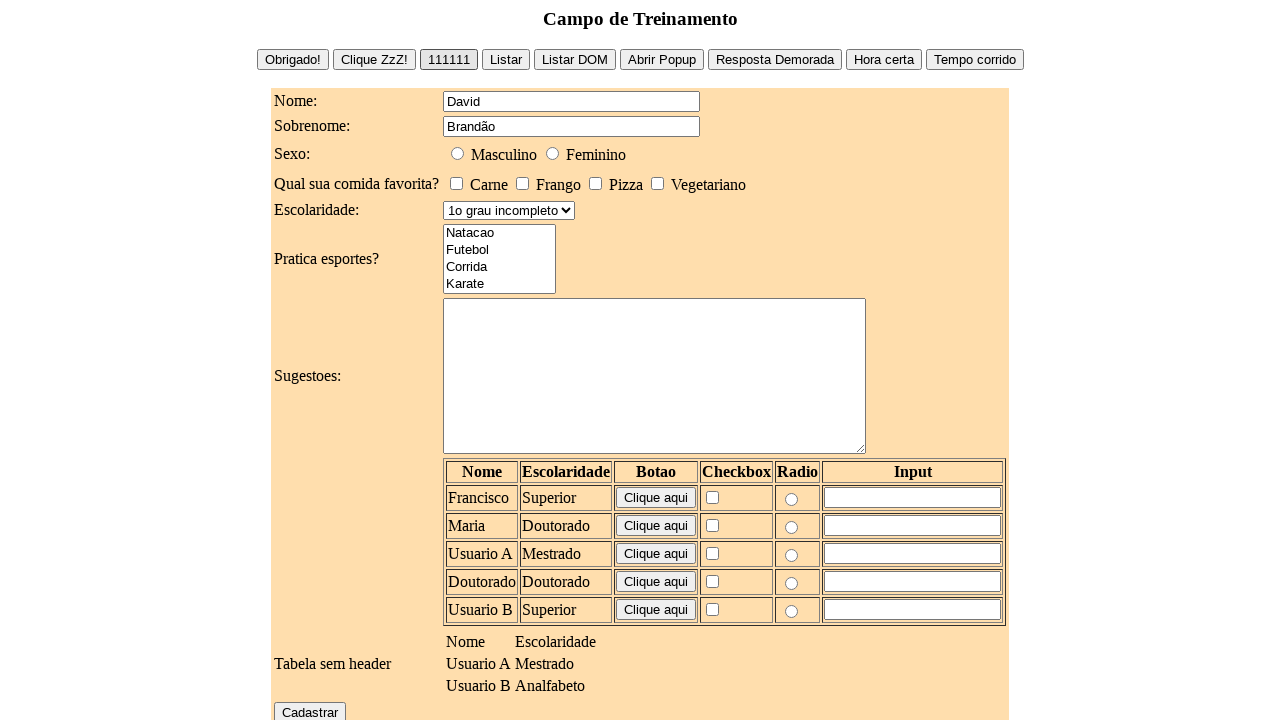